Launches the YouTube homepage and verifies the page loads successfully

Starting URL: https://www.youtube.com/

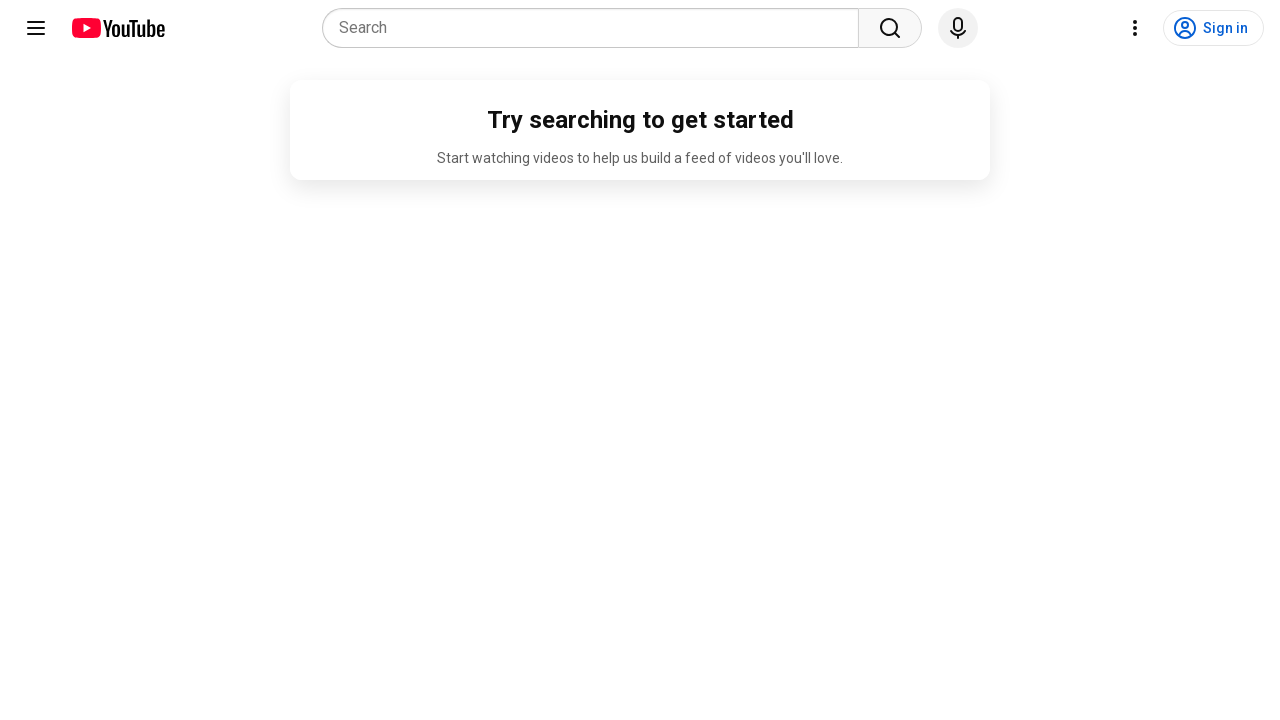

Navigated to YouTube homepage
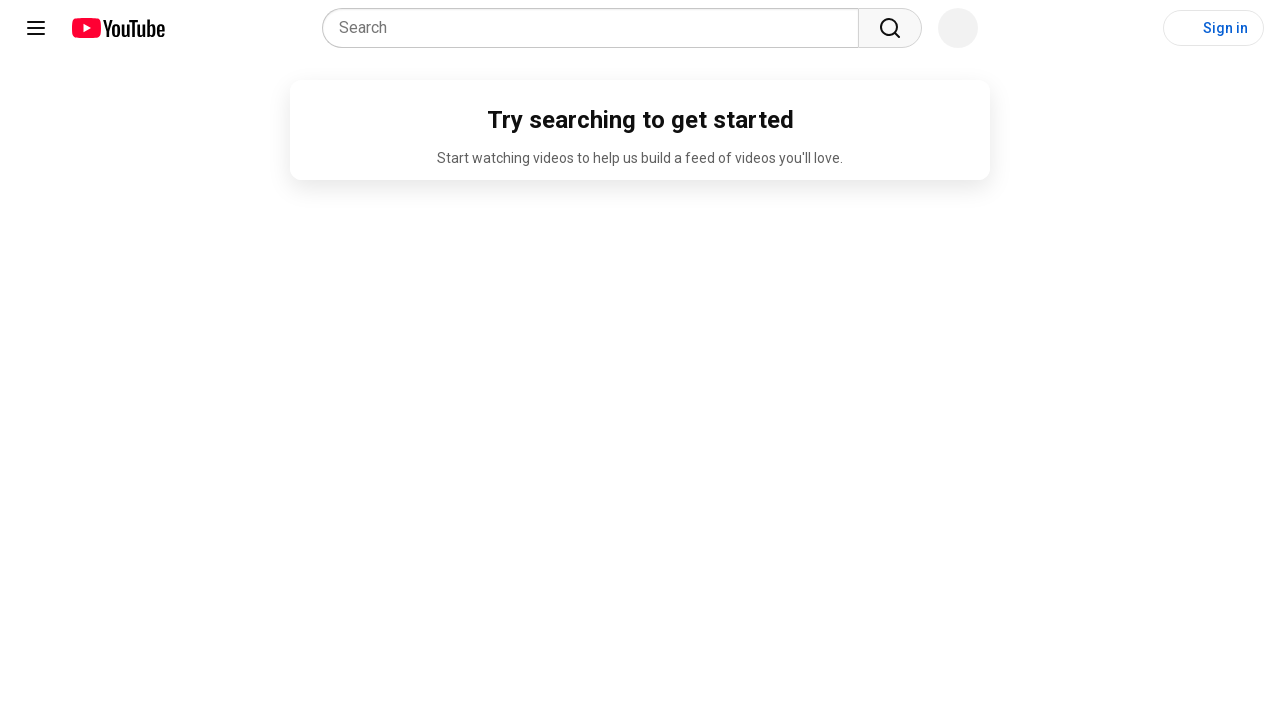

YouTube page loaded successfully - key page elements detected
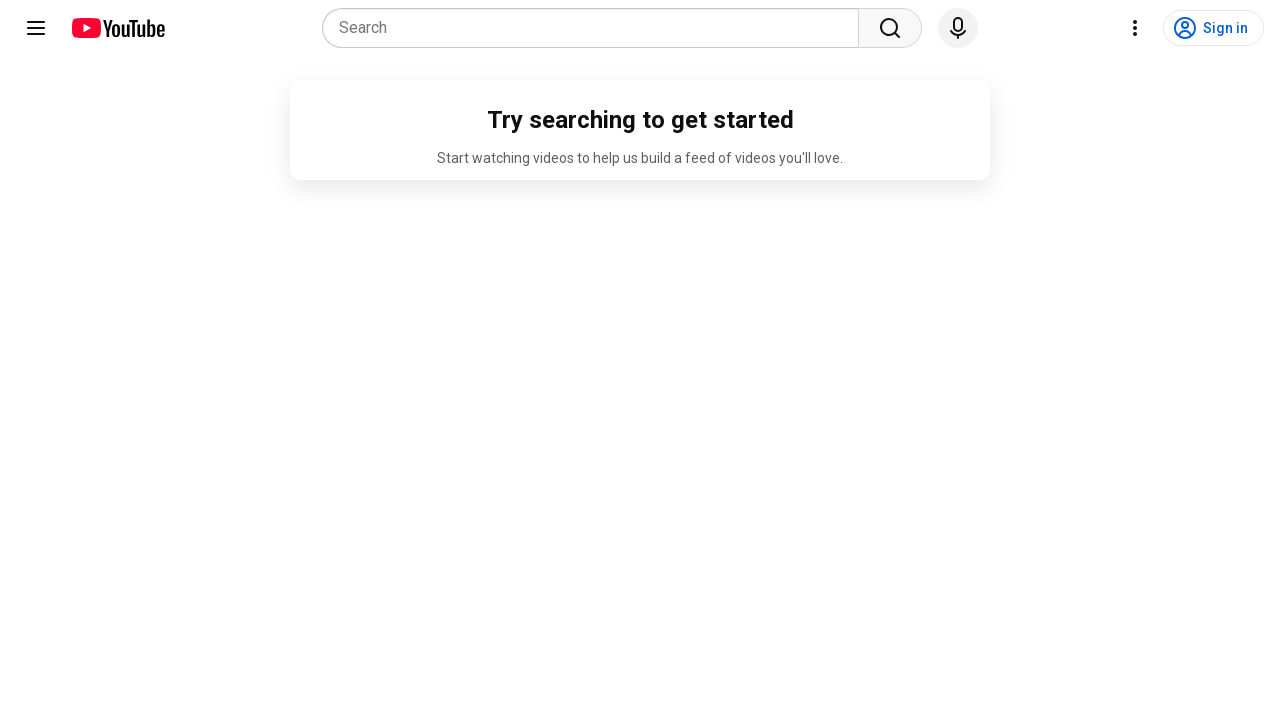

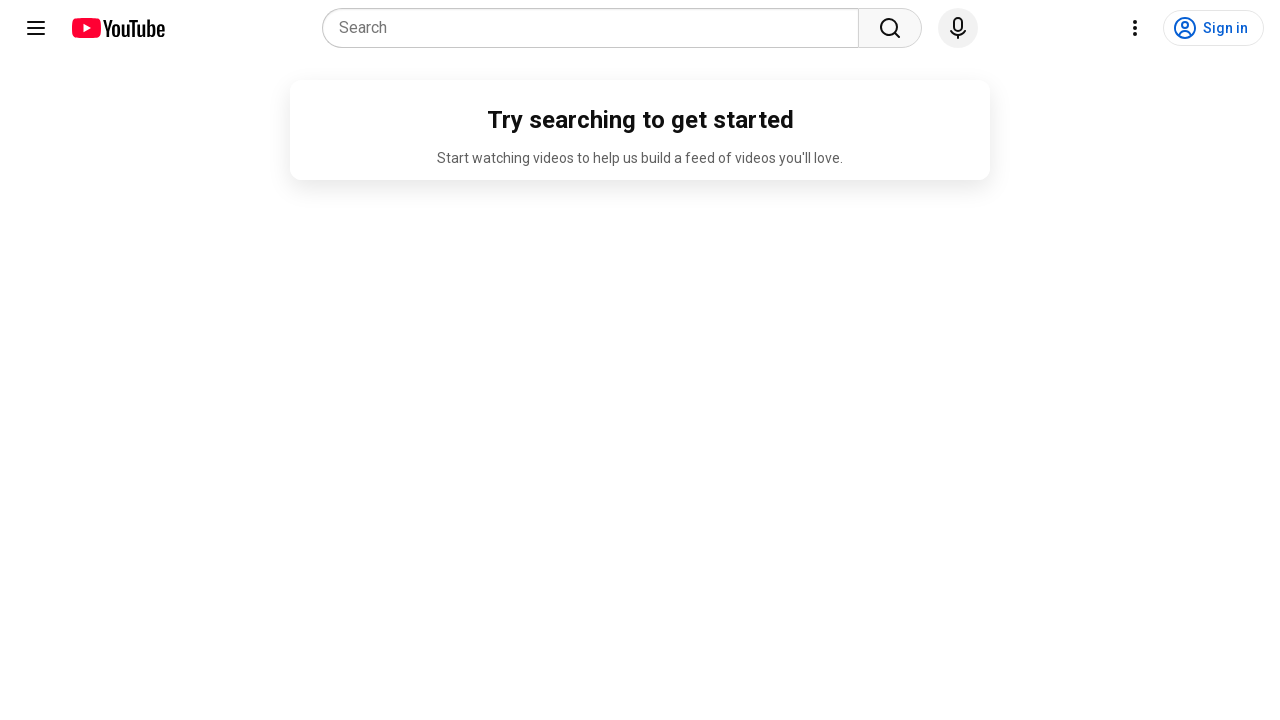